Tests JavaScript confirm dialog by clicking the JS Confirm button, dismissing the dialog, and verifying the cancel result

Starting URL: https://the-internet.herokuapp.com/javascript_alerts

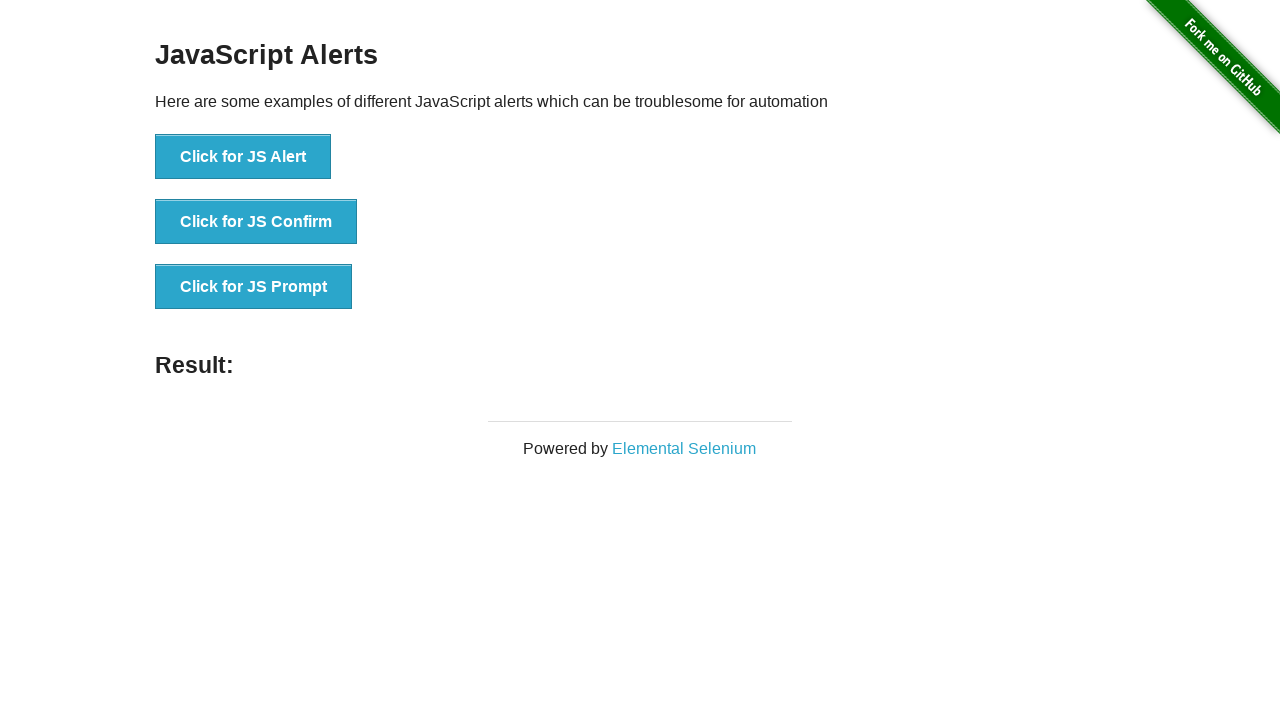

Set up dialog handler to dismiss confirm dialog
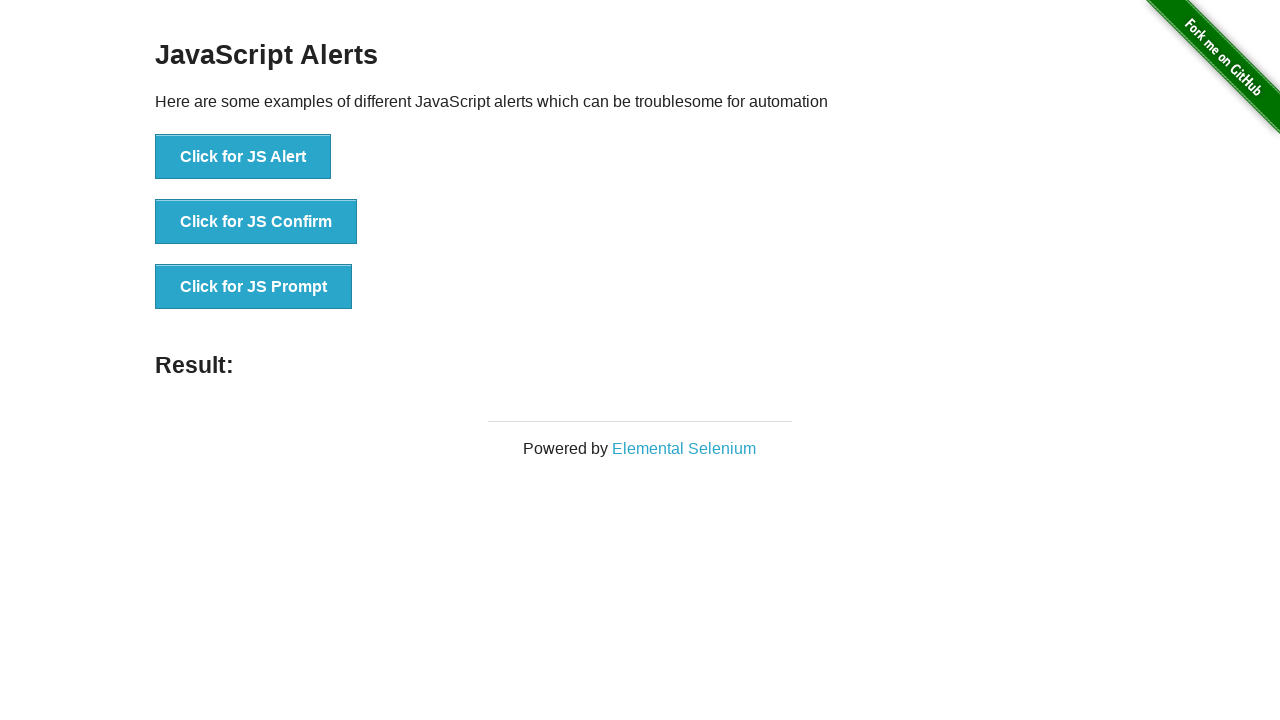

Clicked JS Confirm button at (256, 222) on xpath=//button[@onclick='jsConfirm()']
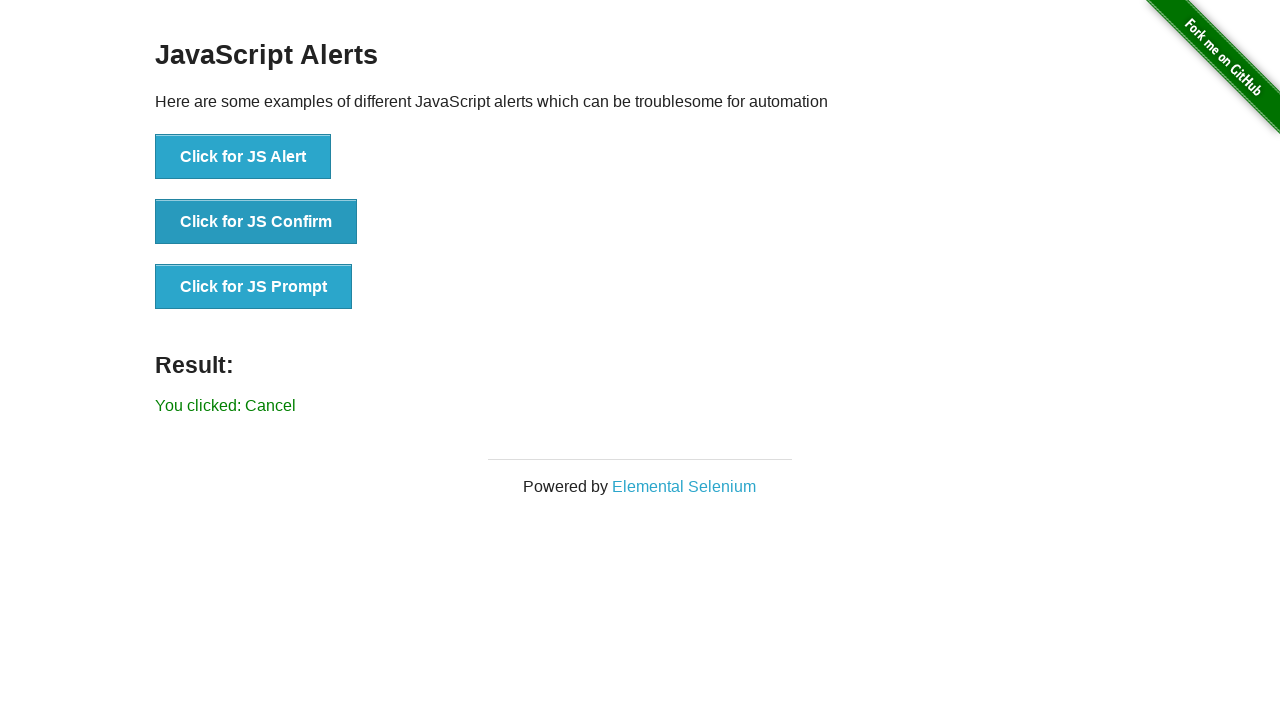

Waited for result text to appear
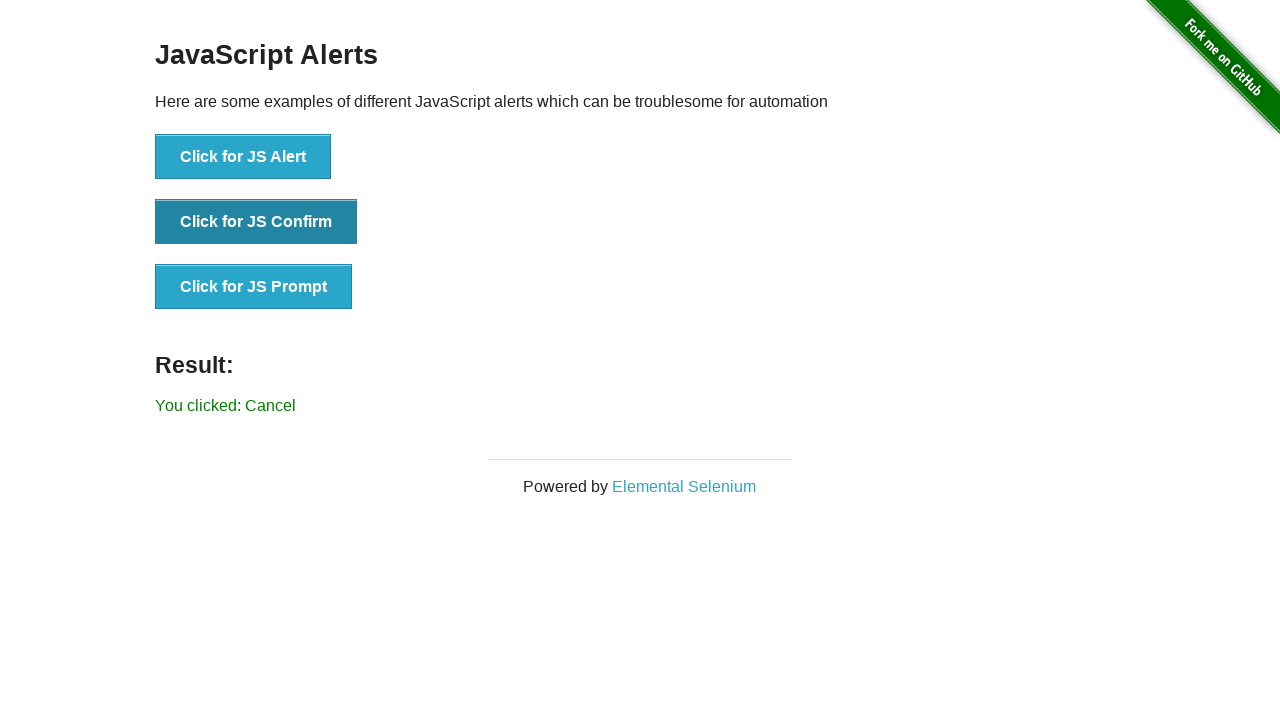

Retrieved result text content
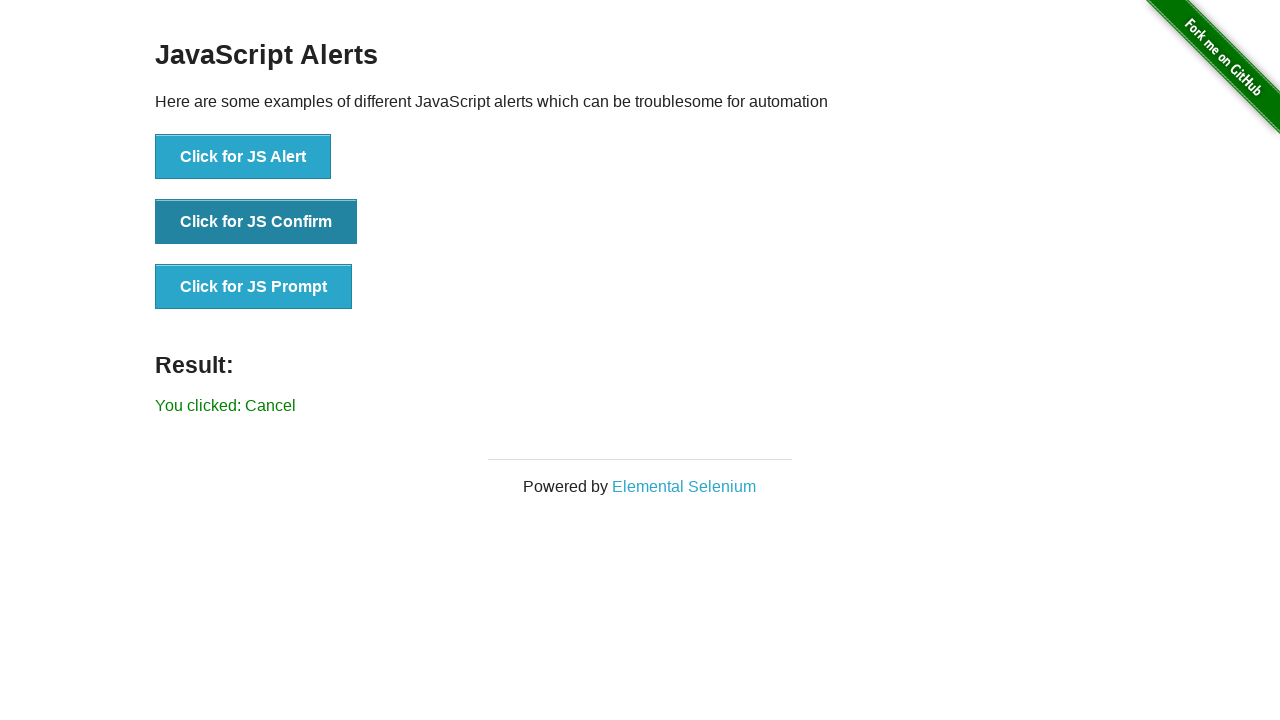

Verified result text is 'You clicked: Cancel'
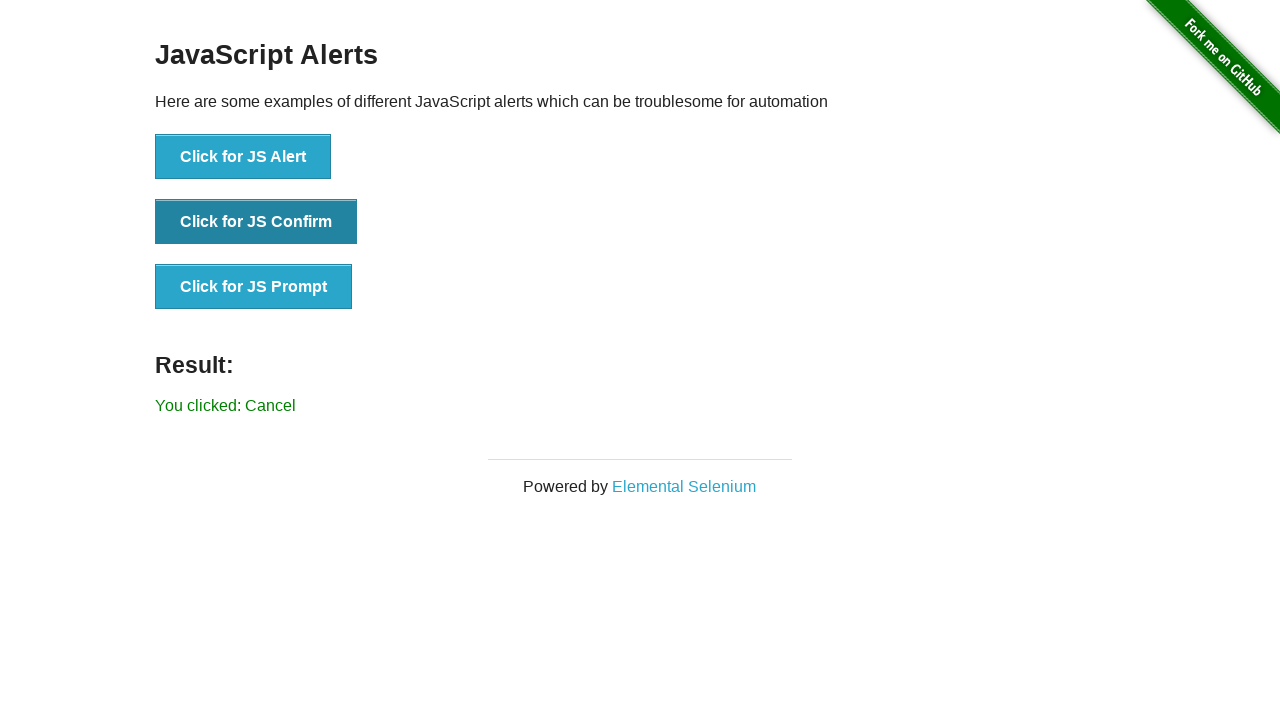

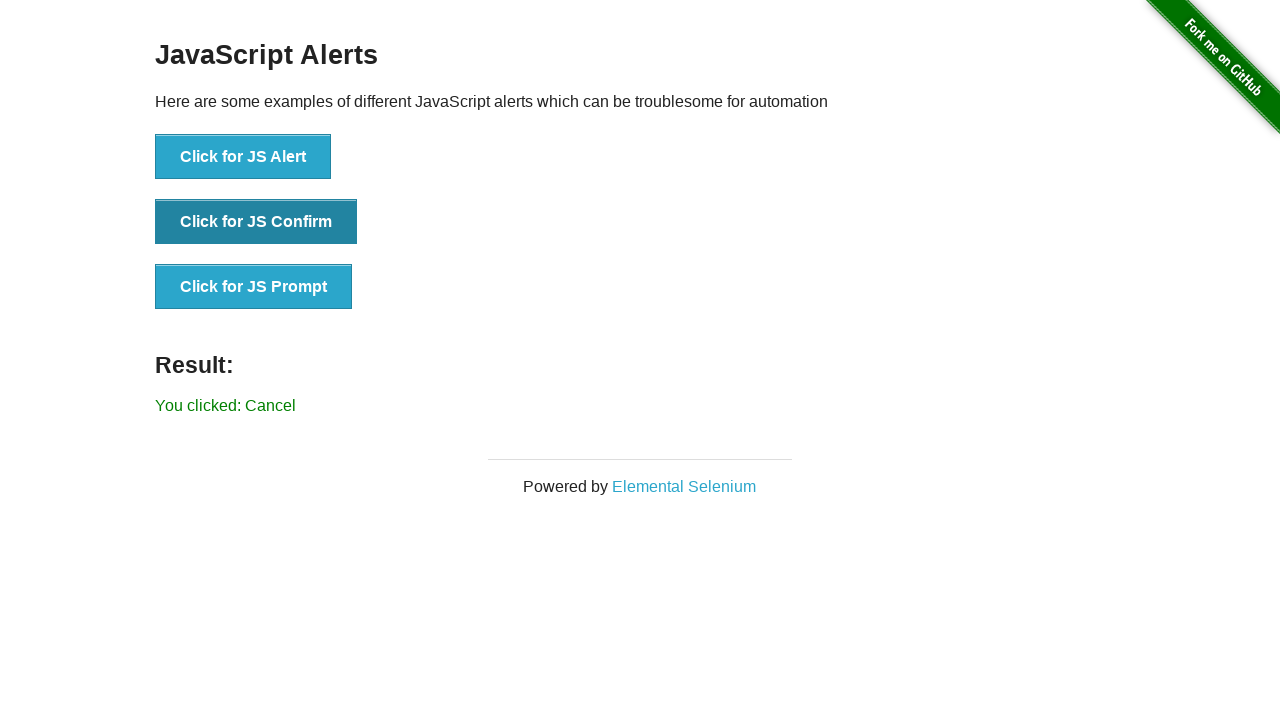